Tests slider interaction with number input

Starting URL: https://www.leafground.com/

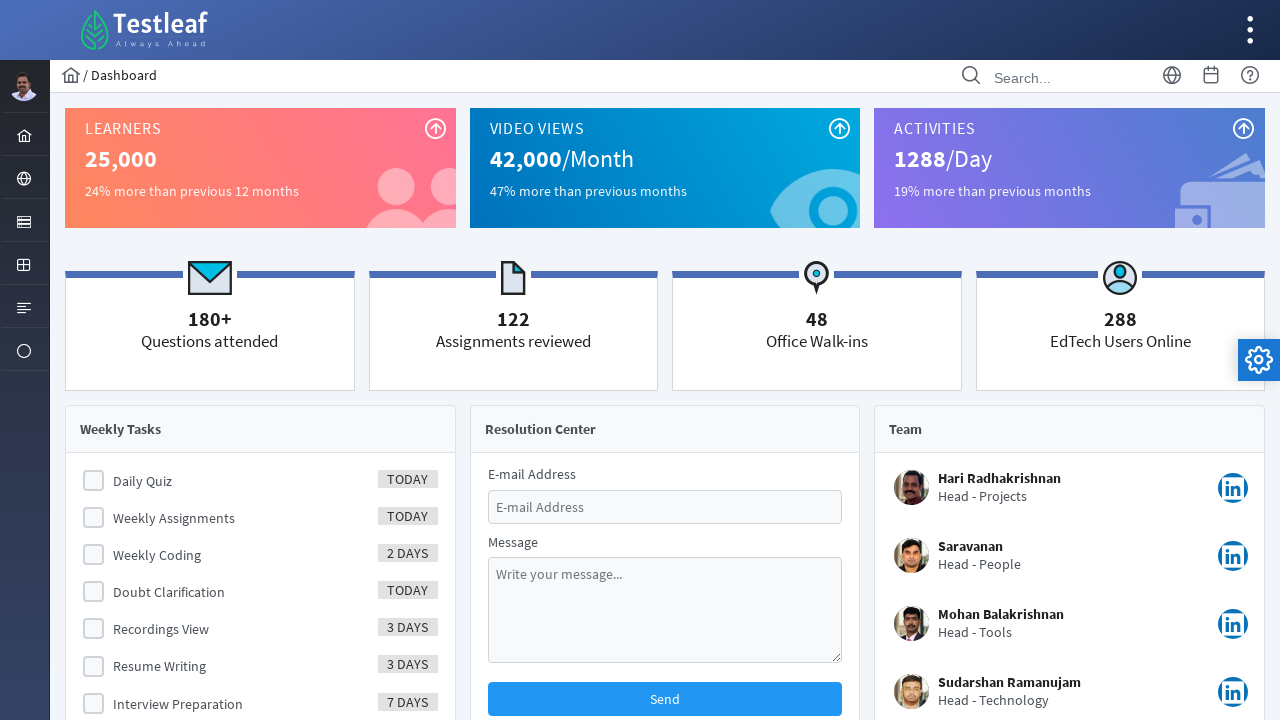

Clicked menu form button to open menu at (24, 220) on #menuform\:j_idt40
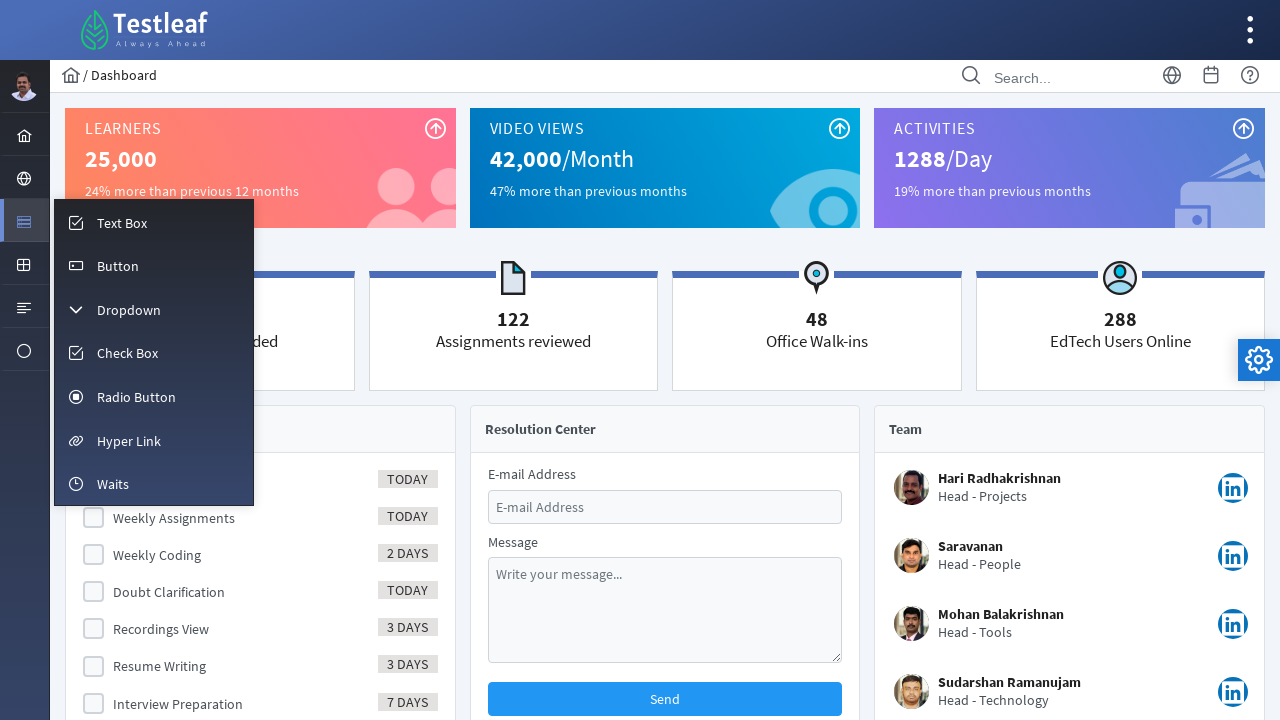

Clicked input menu option at (154, 222) on #menuform\:m_input
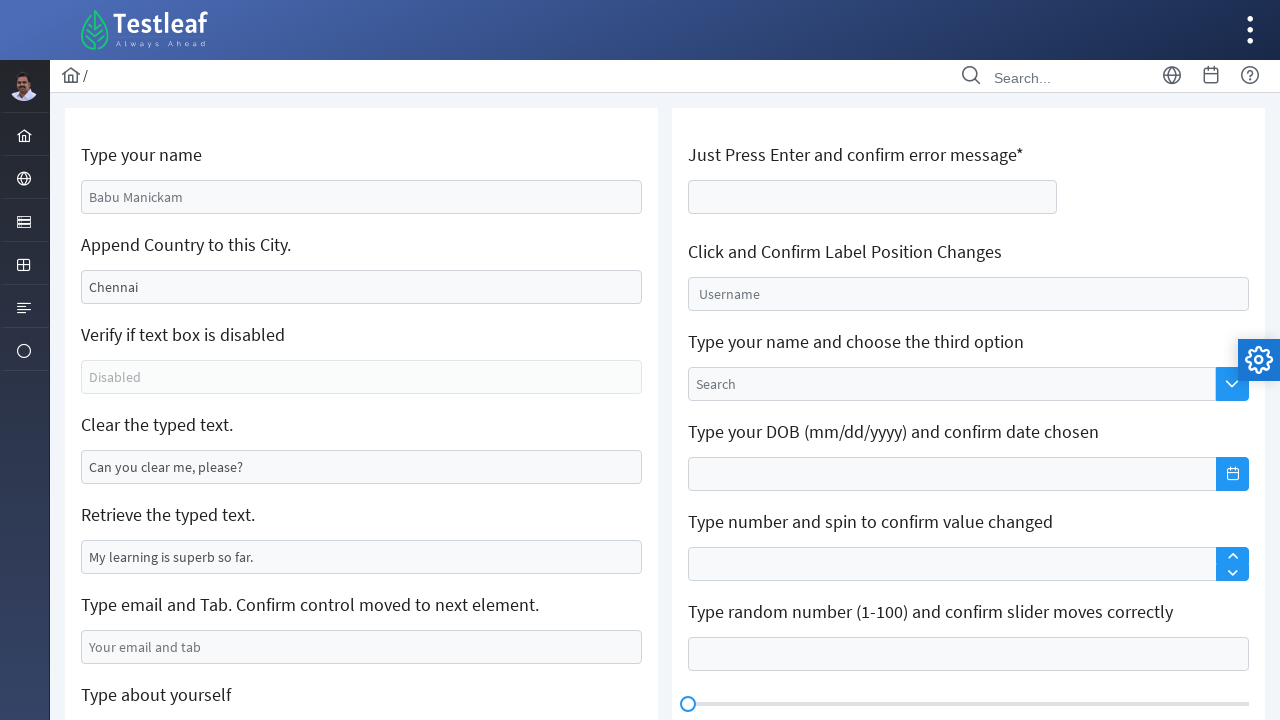

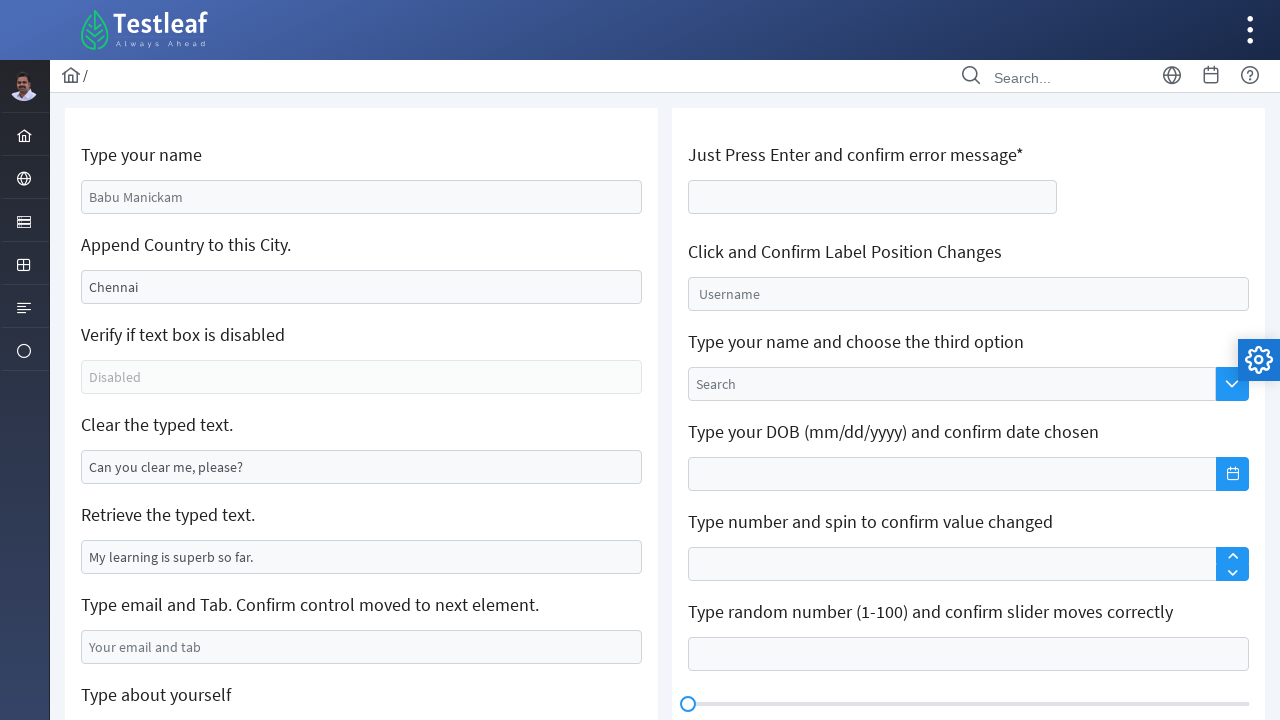